Tests opening a new window by clicking the "Open Window" button on the automation practice page

Starting URL: https://rahulshettyacademy.com/AutomationPractice/

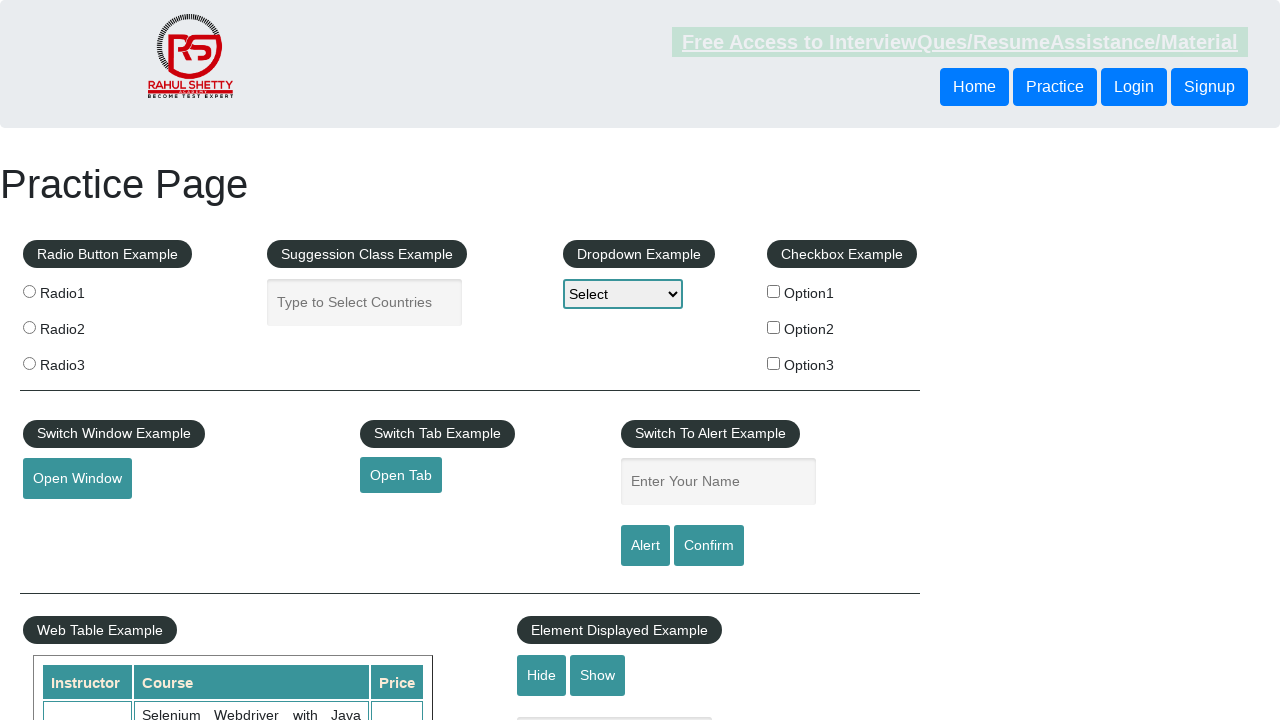

Clicked the 'Open Window' button at (77, 479) on #openwindow
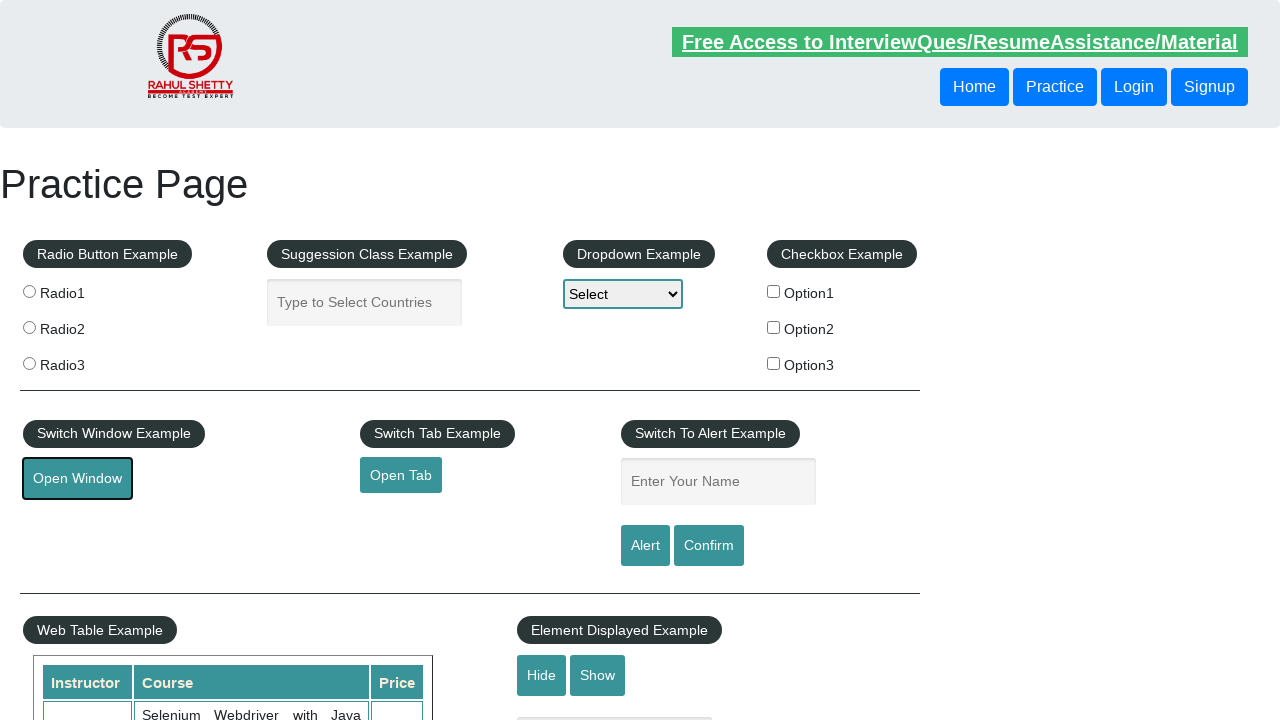

Waited for new window/tab to open
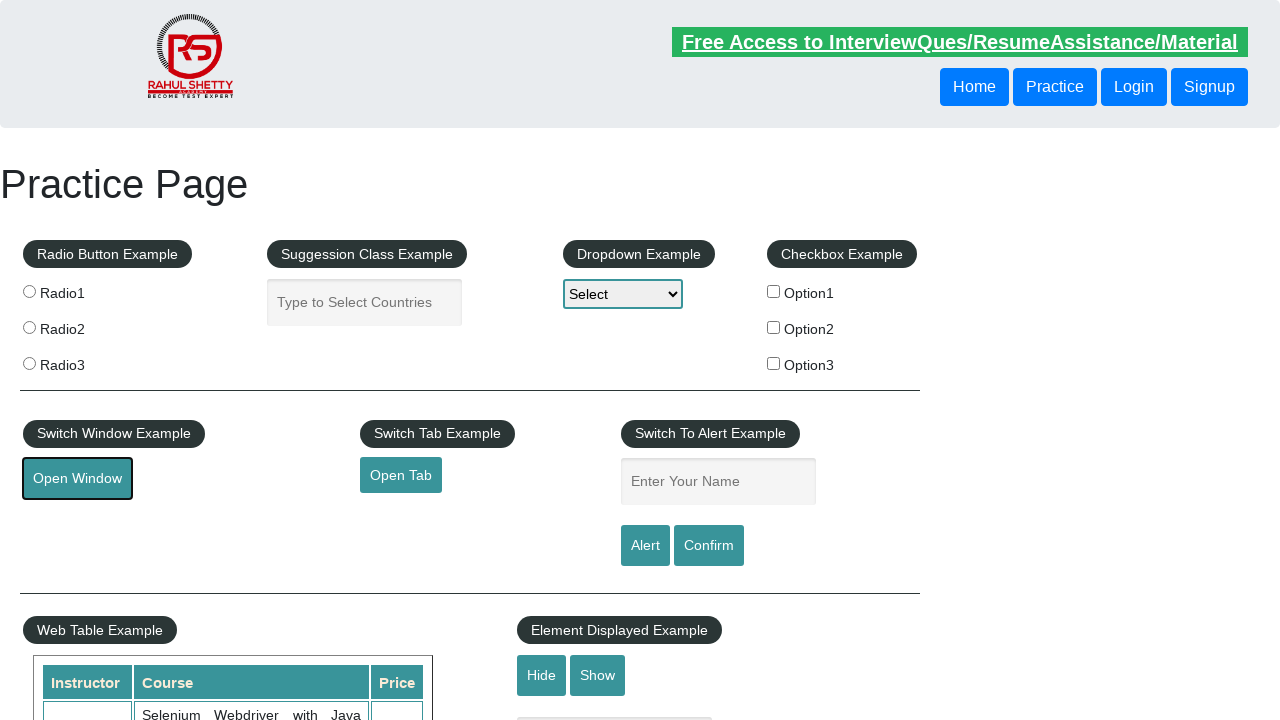

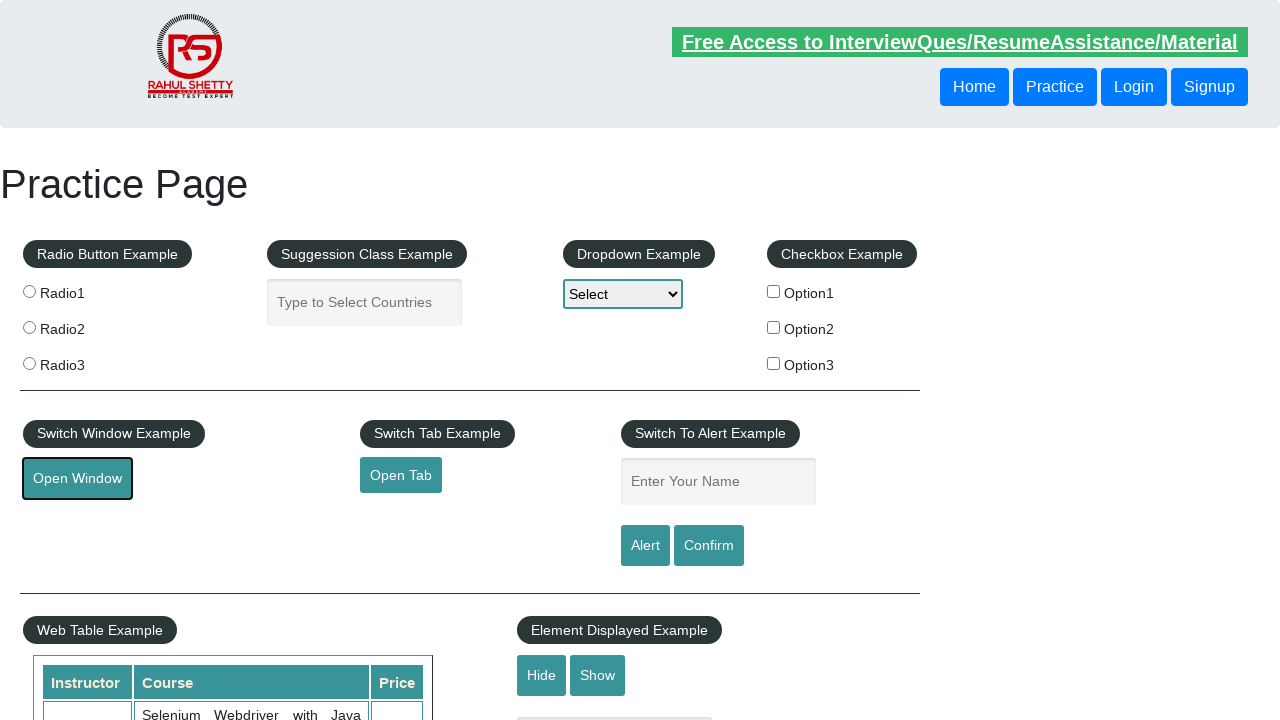